Tests dynamic loading by clicking a start button and waiting for "Hello World!" text to appear on the page after content is loaded dynamically.

Starting URL: http://the-internet.herokuapp.com/dynamic_loading/2

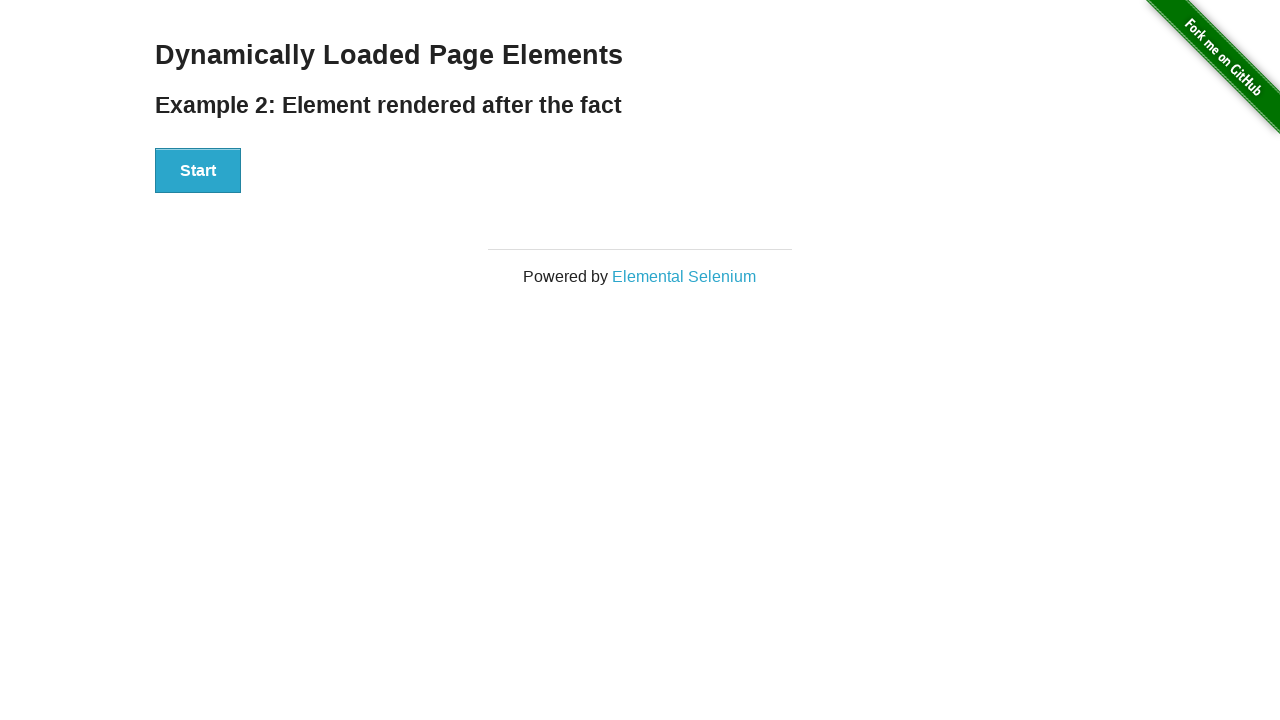

Navigated to dynamic loading test page
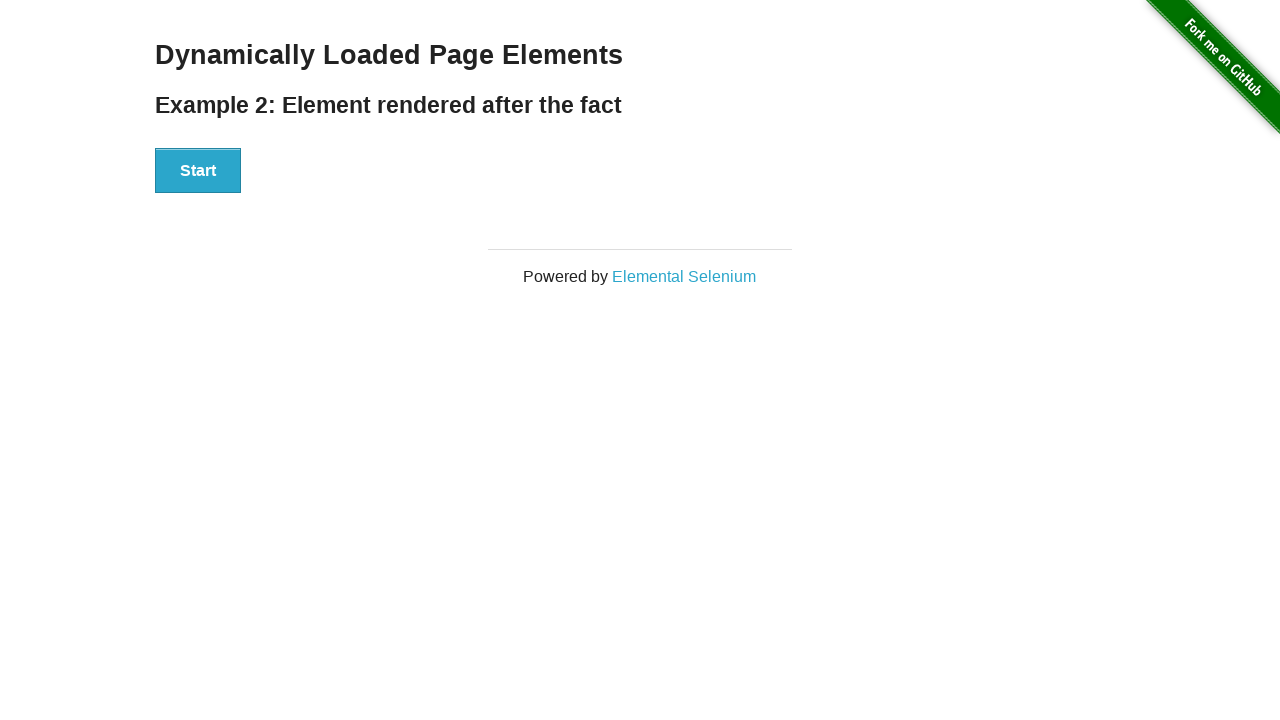

Clicked start button to trigger dynamic loading at (198, 171) on xpath=//button
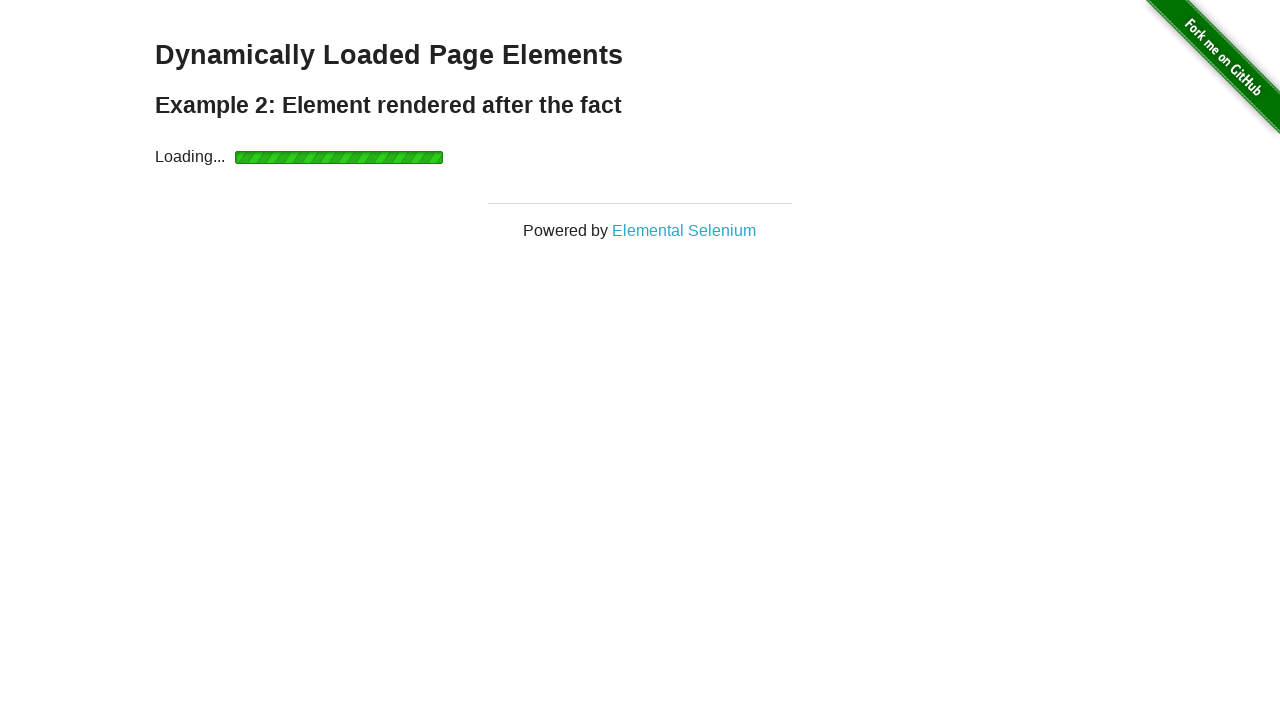

Waited for finish element to appear after dynamic loading completed
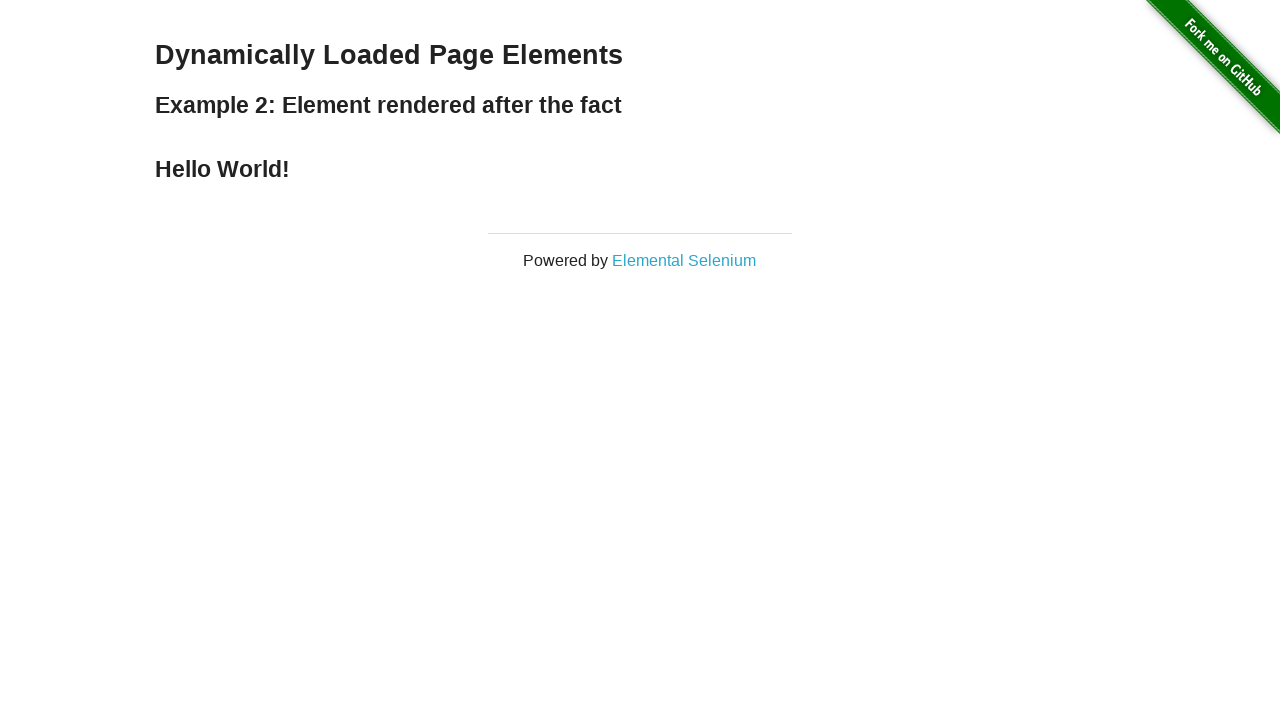

Verified that finish element displays 'Hello World!' text
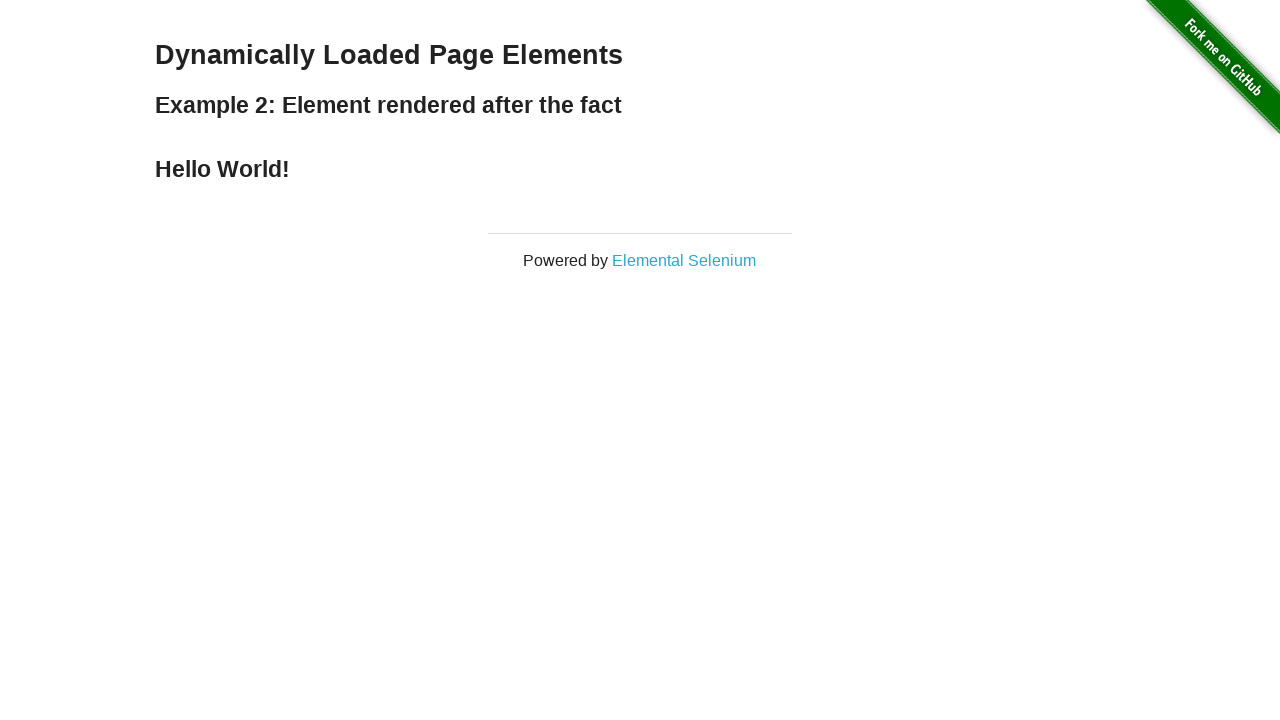

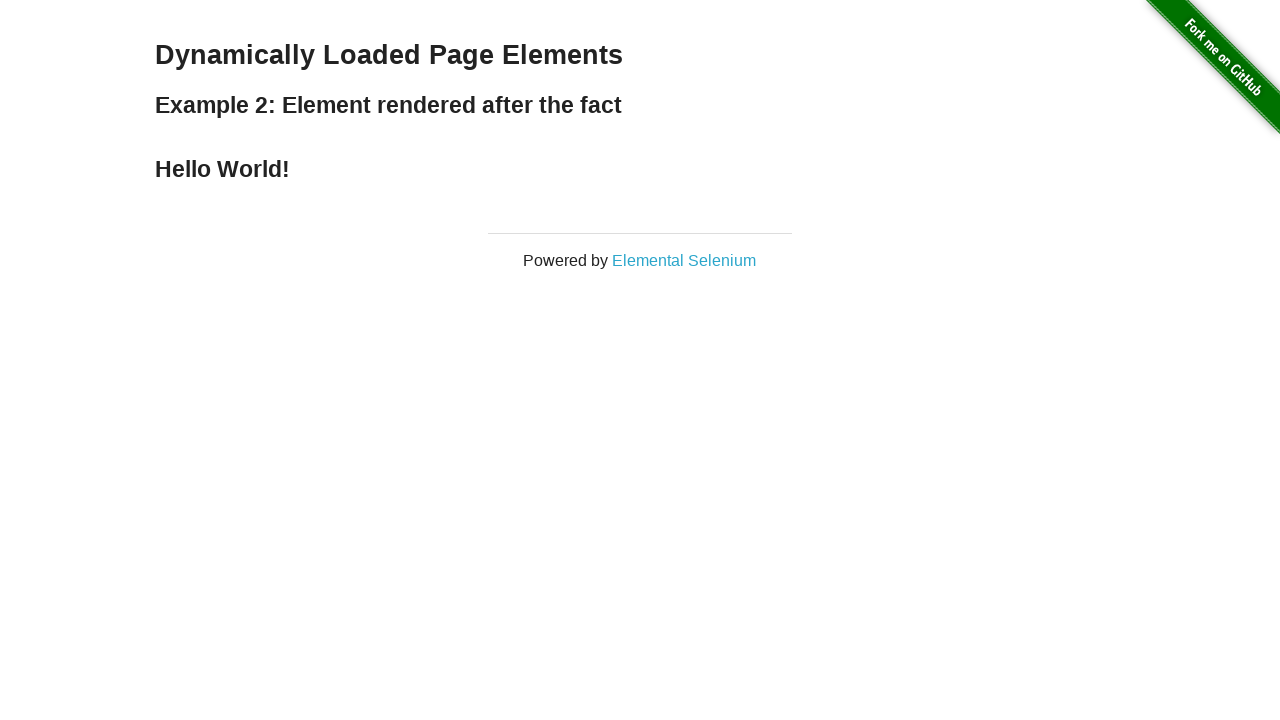